Tests window handling by clicking a link to open a new window, switching to it, closing it, and switching back to the parent window

Starting URL: https://the-internet.herokuapp.com/windows

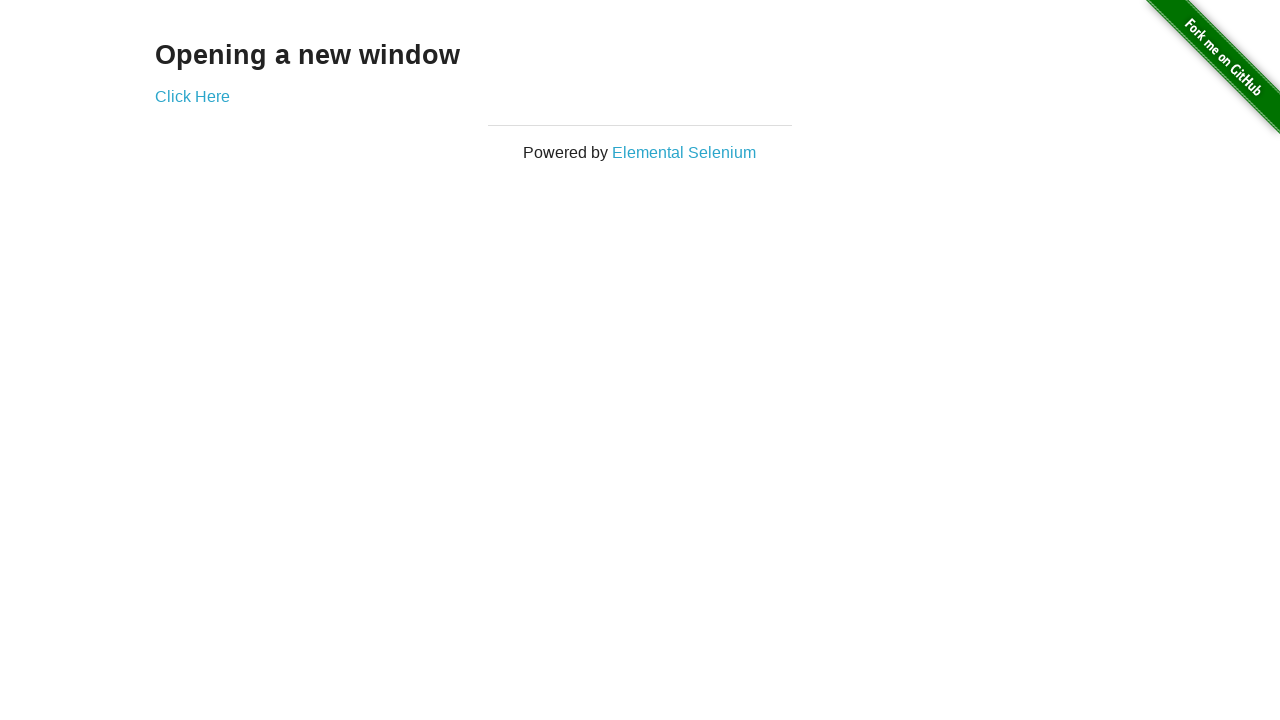

Stored reference to parent window
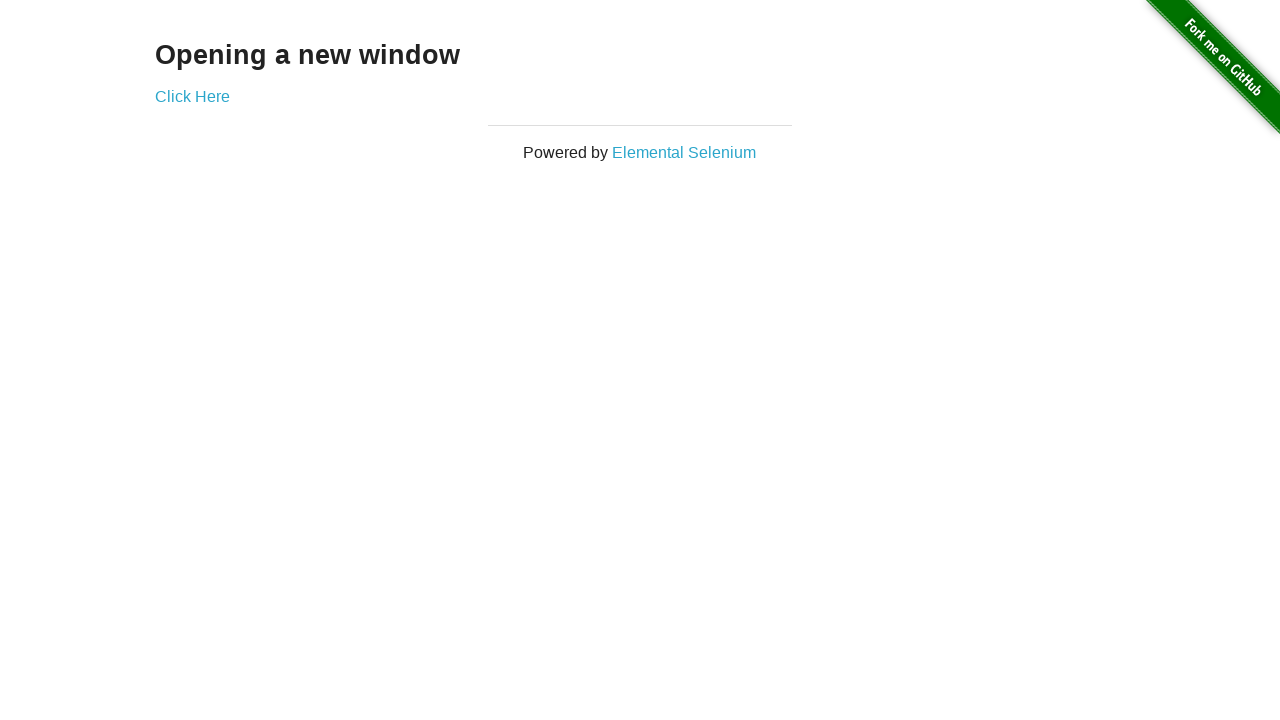

Clicked link to open new window at (192, 96) on xpath=//a[text()='Click Here']
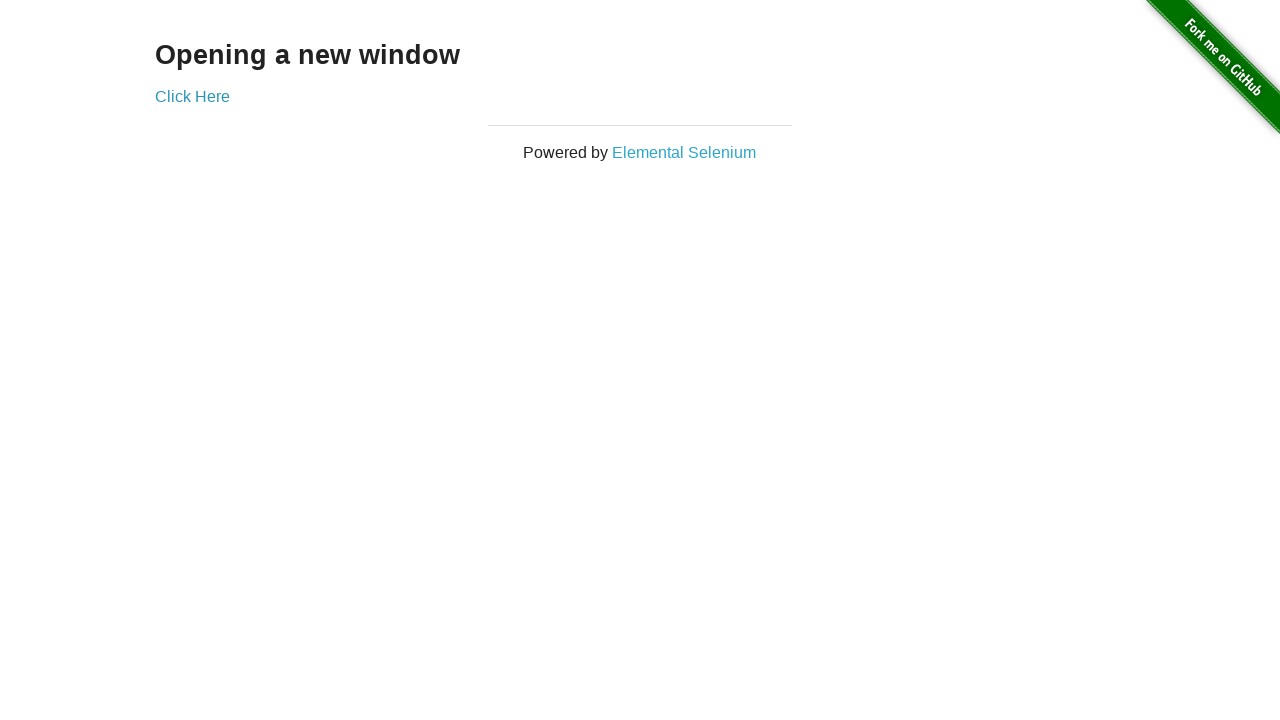

New window opened and captured
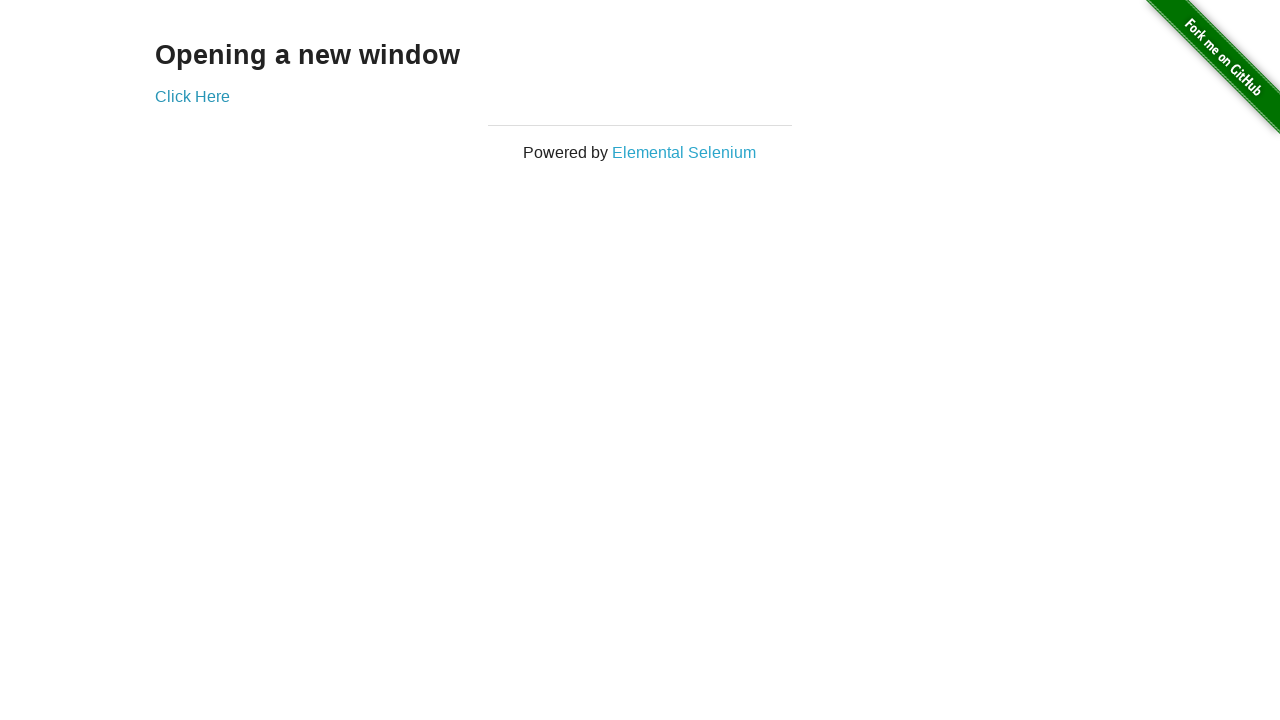

New window finished loading
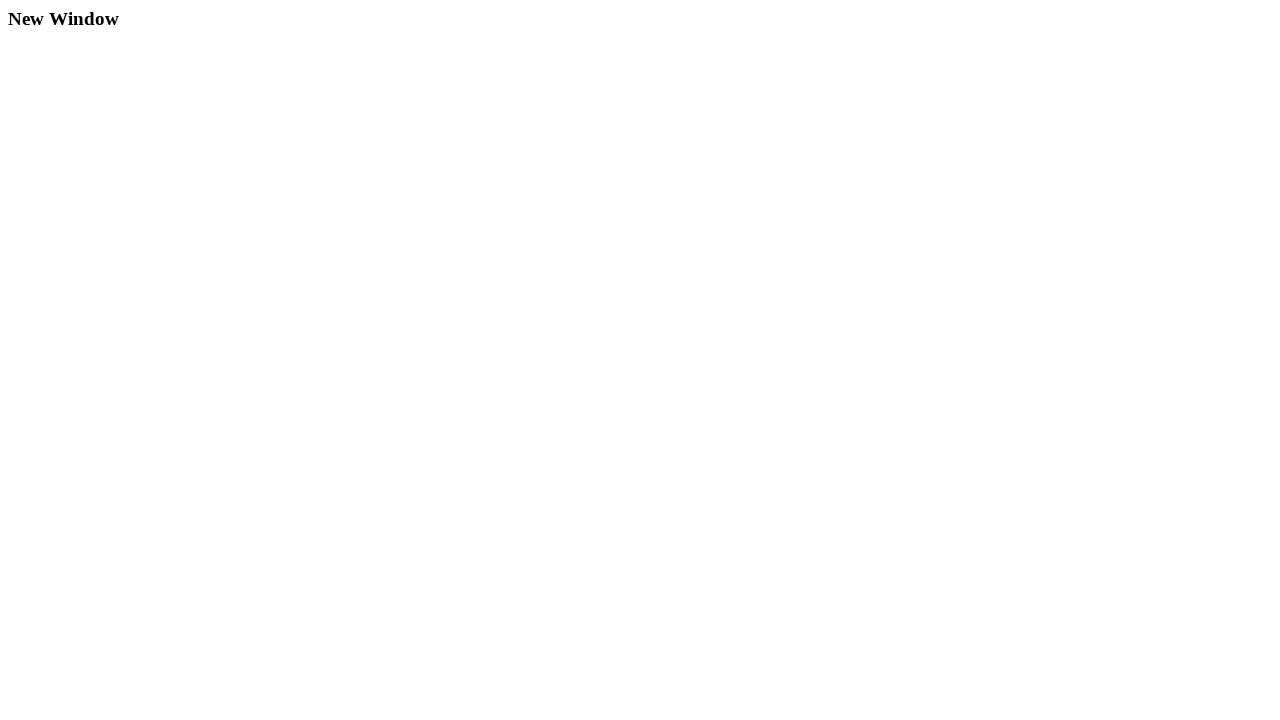

Closed new window
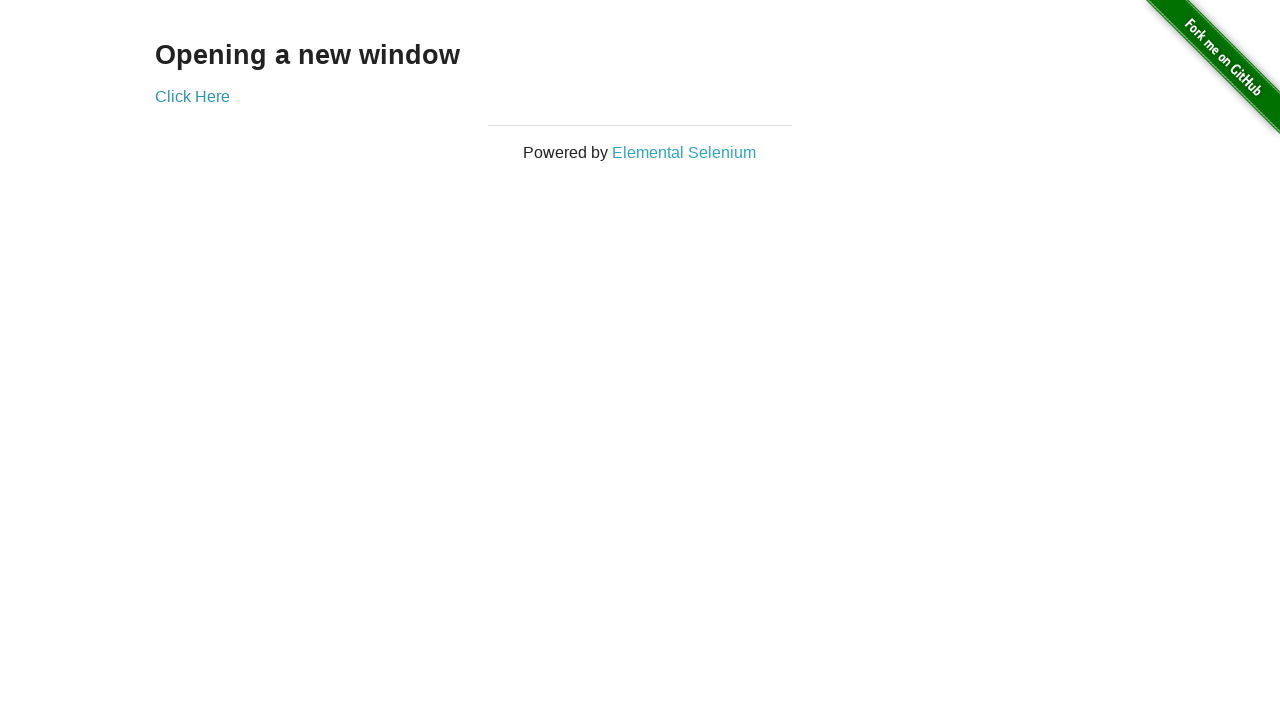

Parent window is ready for continued interaction
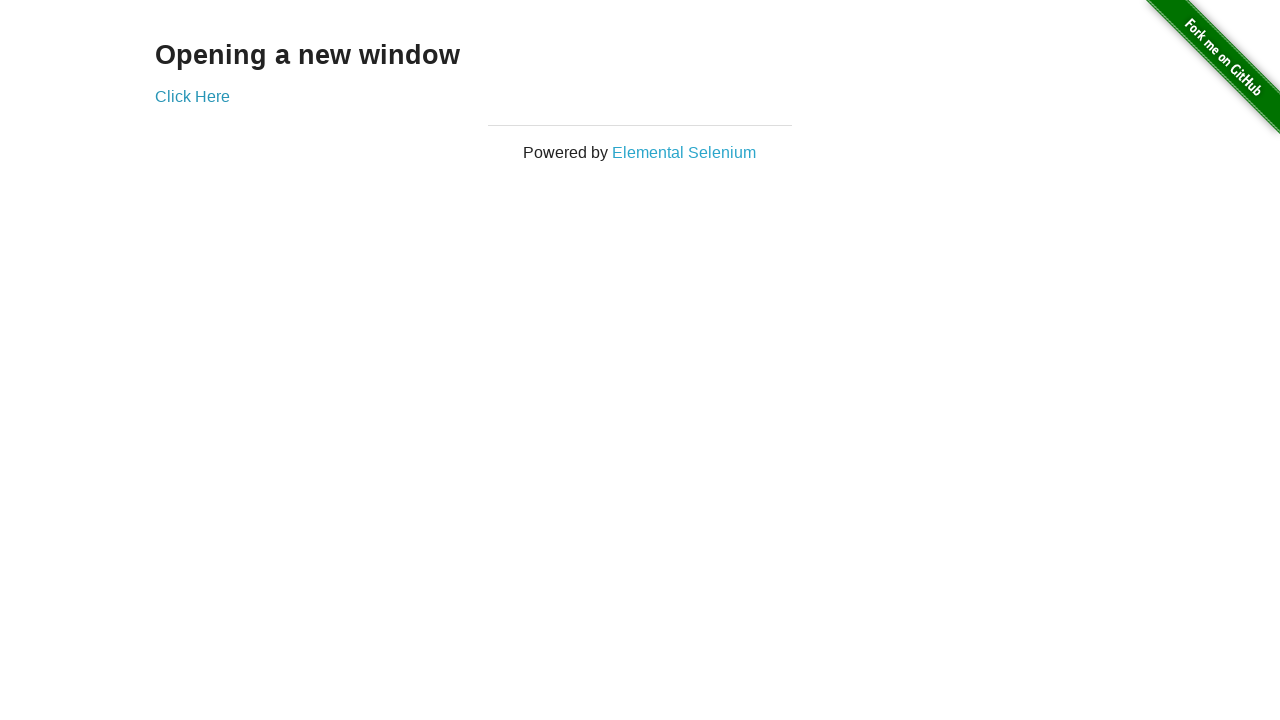

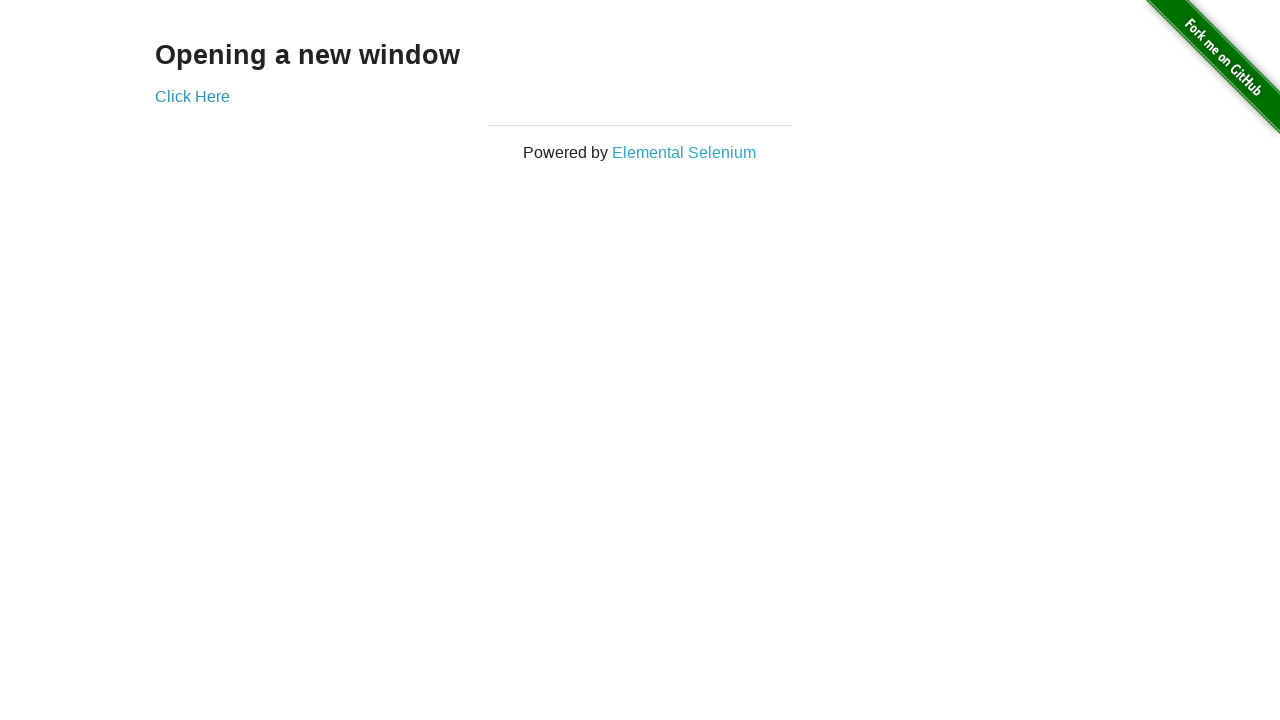